Tests Playwright website by clicking "Get Started" link and verifying navigation to the intro page with system requirements content

Starting URL: https://playwright.dev/

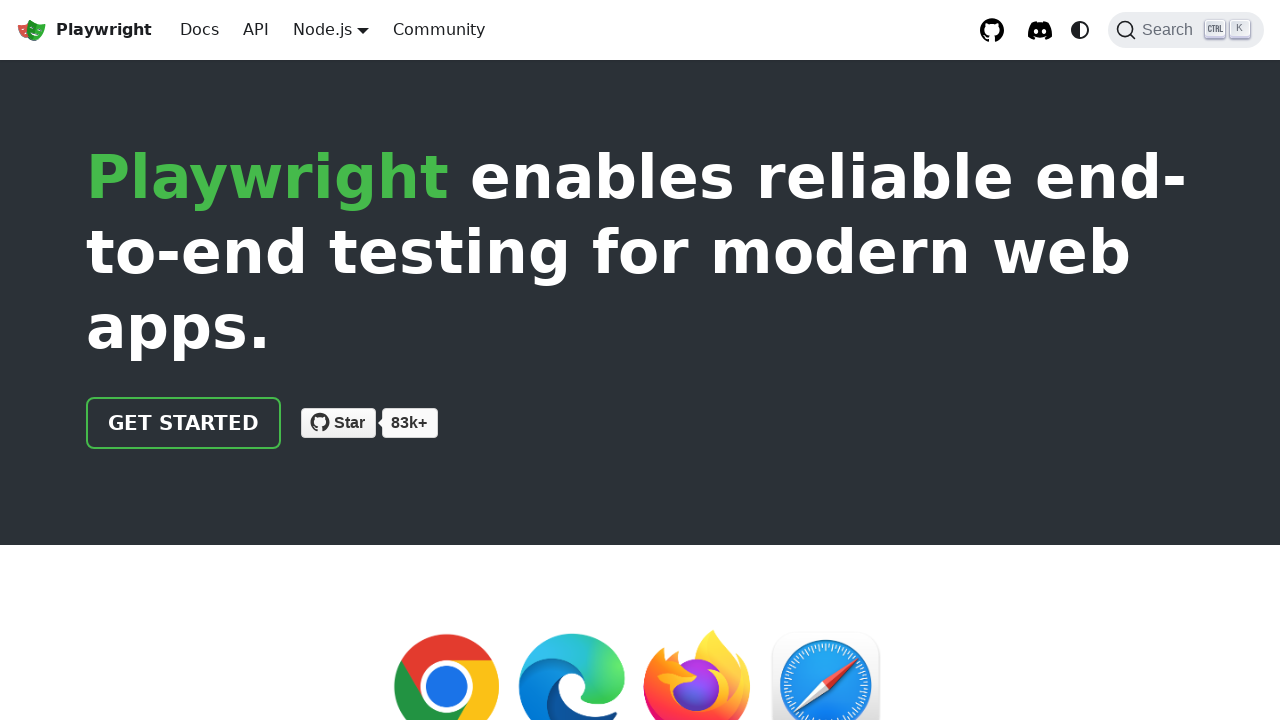

Waited for 'Get Started' link to be visible
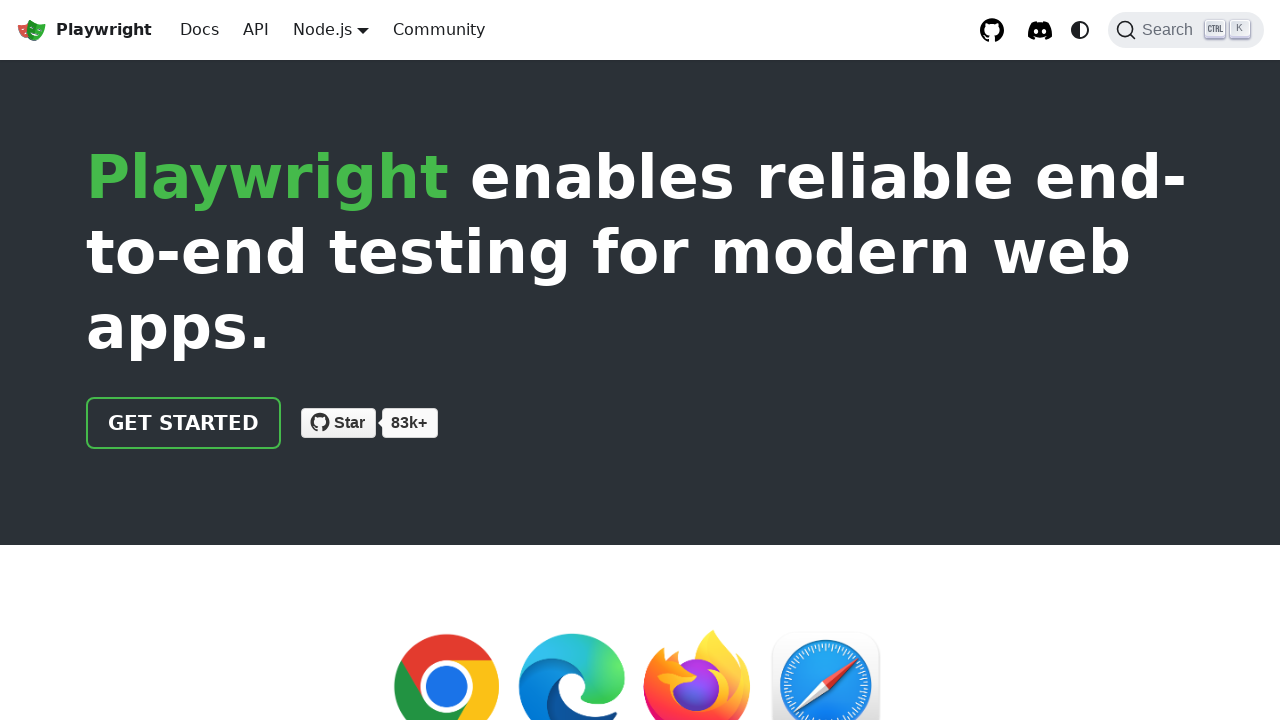

Clicked 'Get Started' link at (184, 423) on text=Get Started
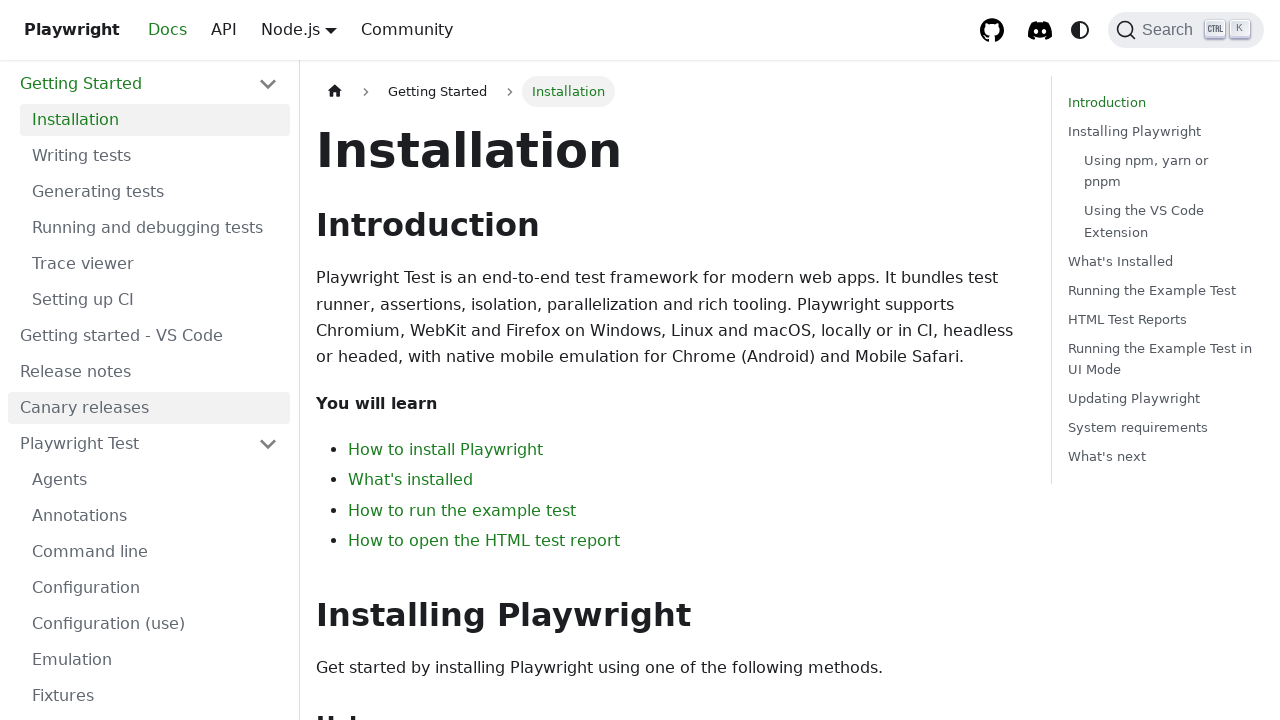

Navigated to intro page and verified system requirements content loaded
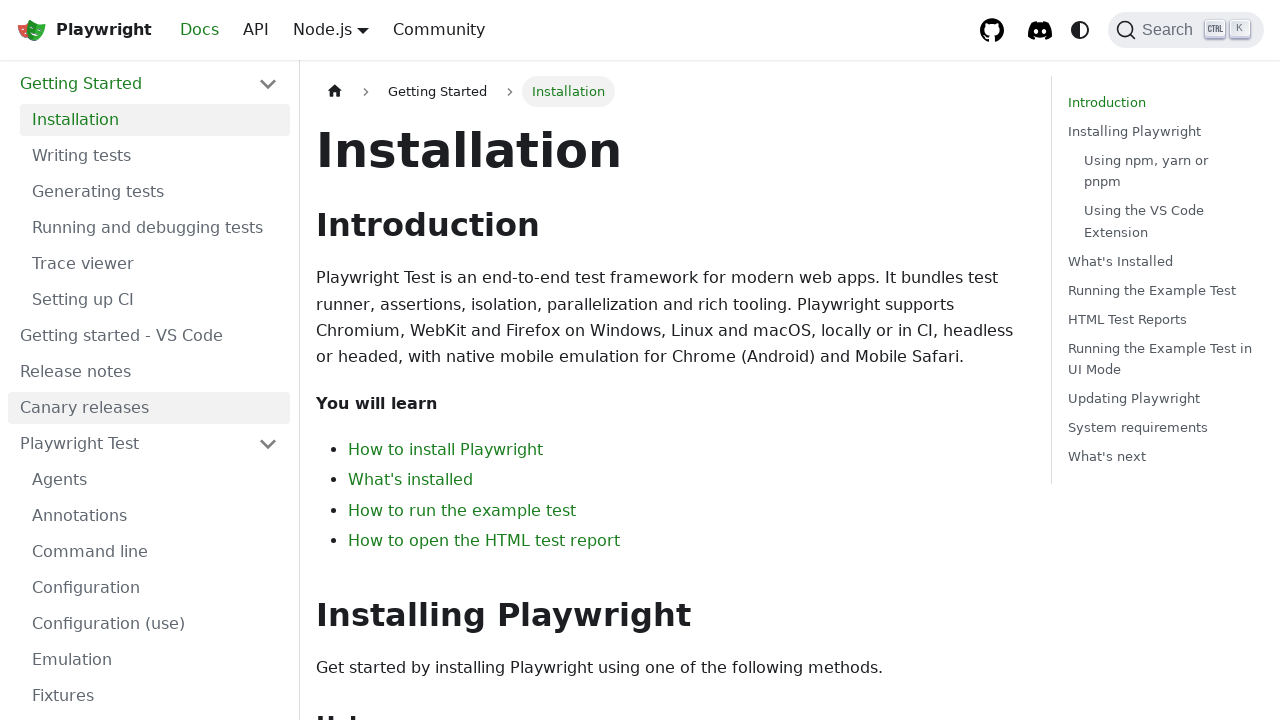

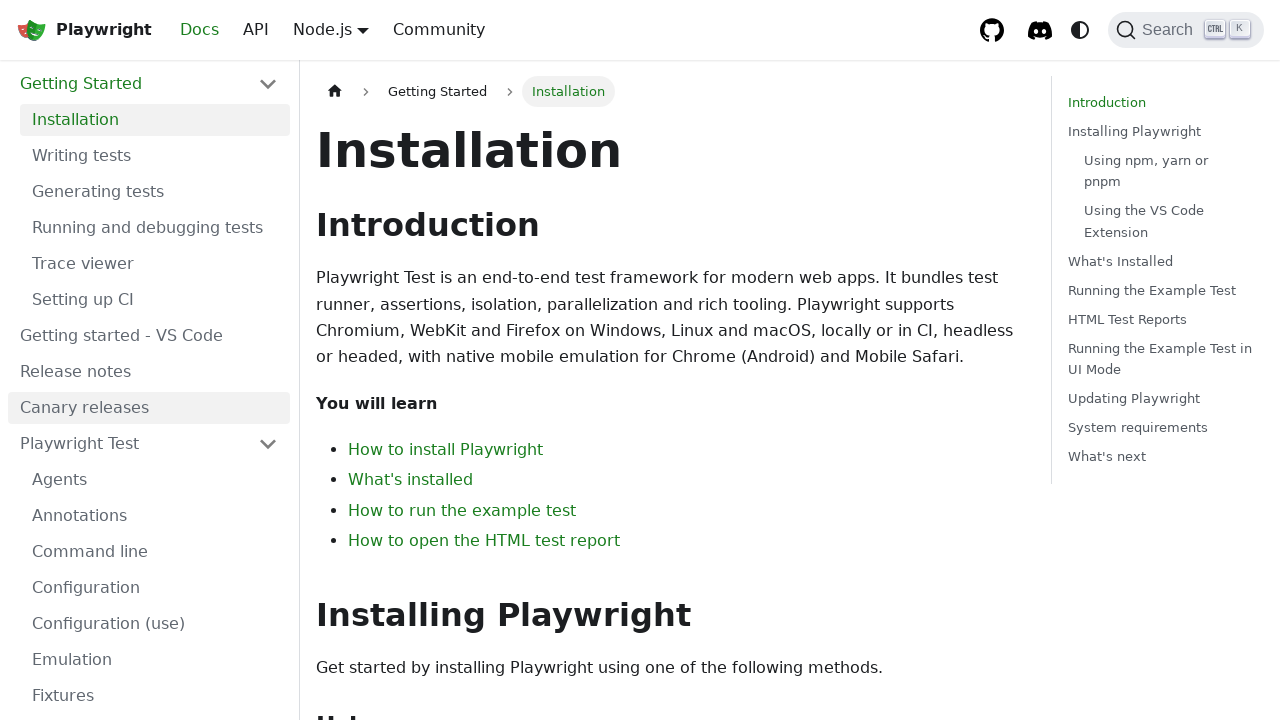